Tests successful user registration by signing up with a unique username and valid password, then verifying the success message.

Starting URL: https://www.demoblaze.com/

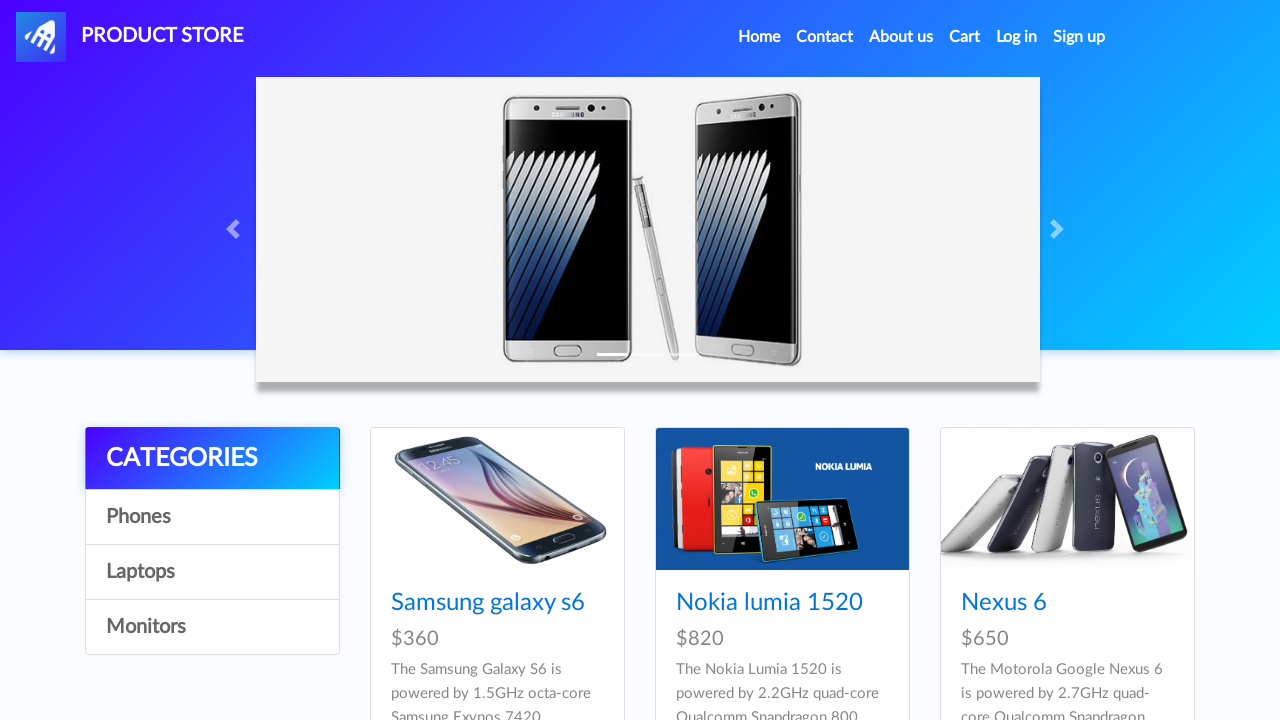

Clicked Sign up button to open registration modal at (1079, 37) on #signin2
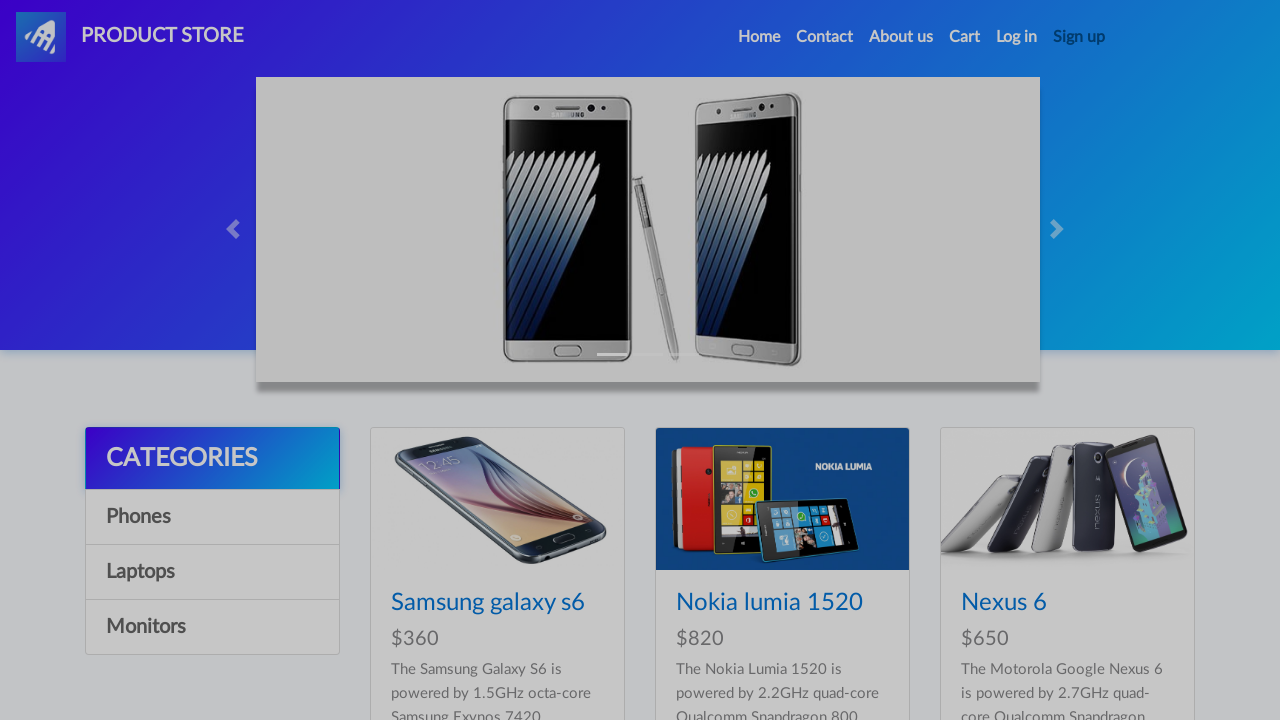

Registration modal appeared with username field visible
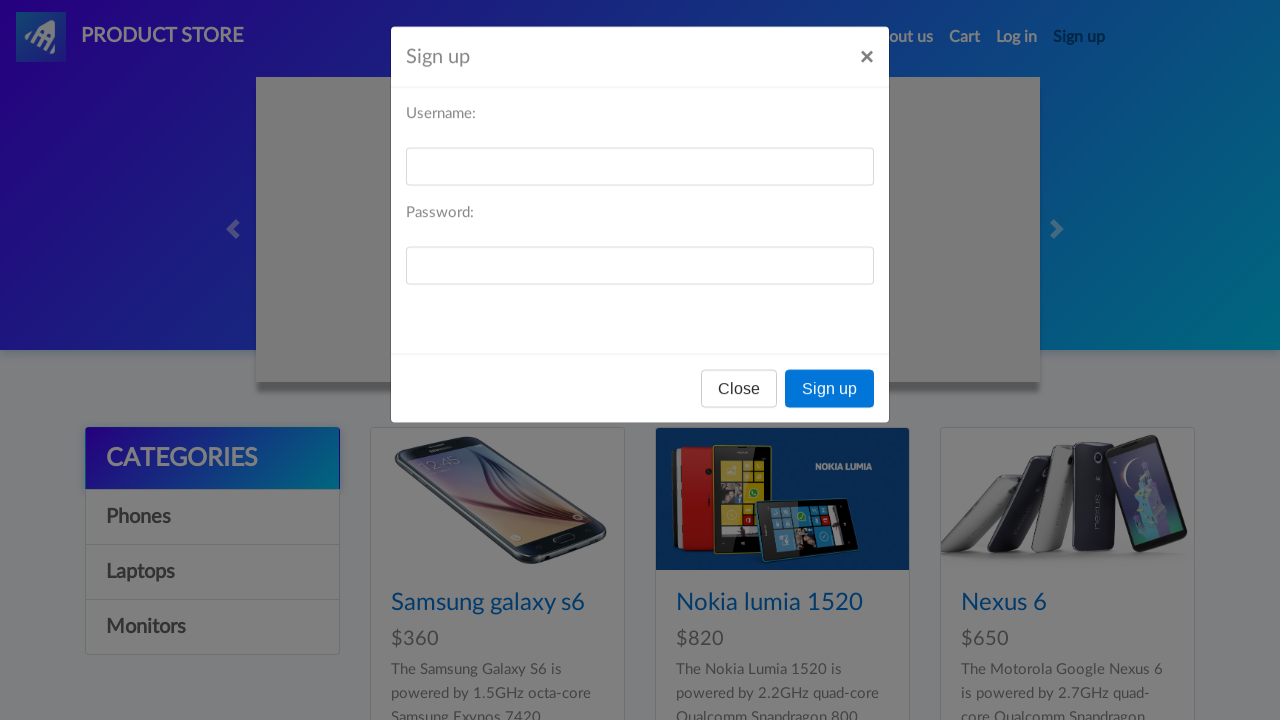

Generated unique username: testuser1772412210300
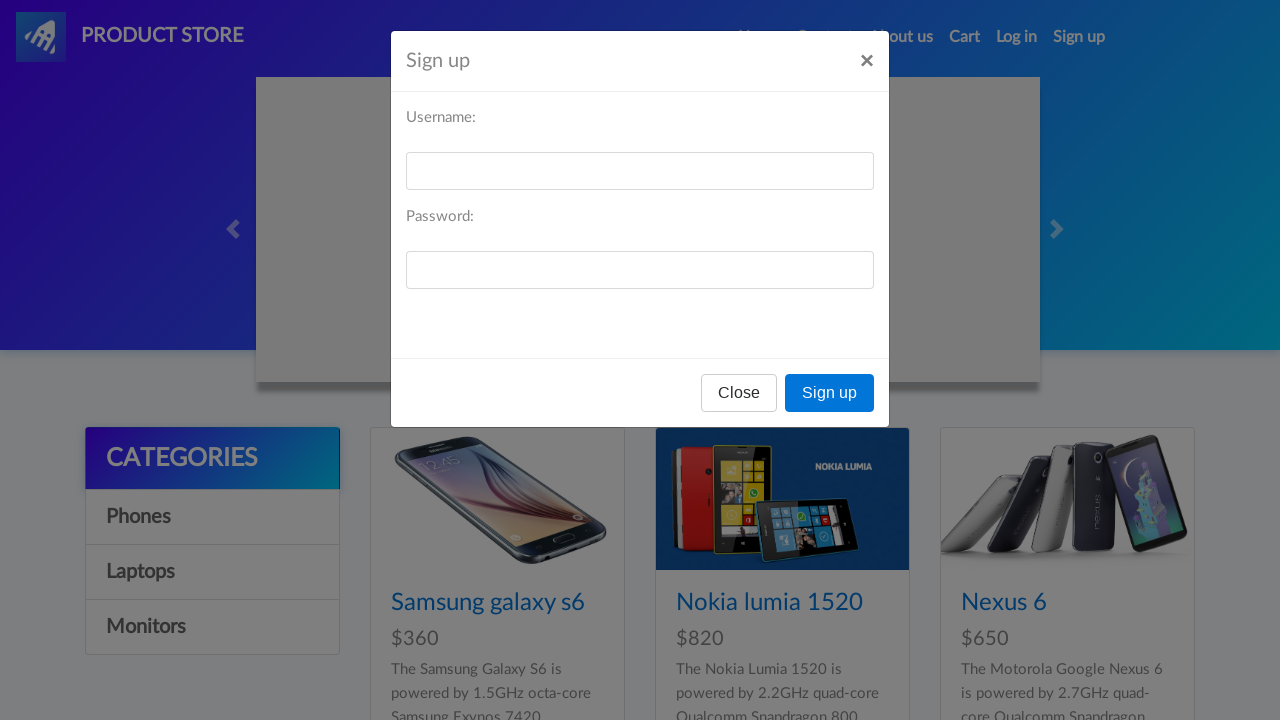

Filled username field with testuser1772412210300 on #sign-username
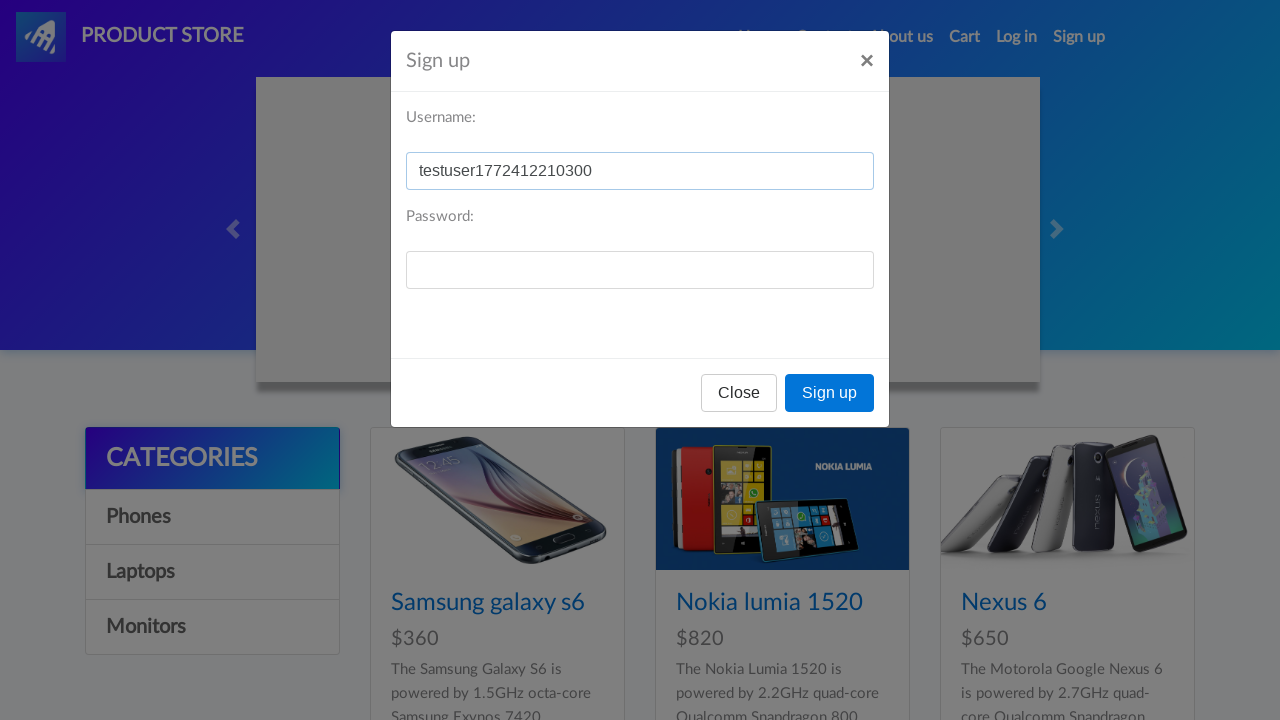

Filled password field with secure password on #sign-password
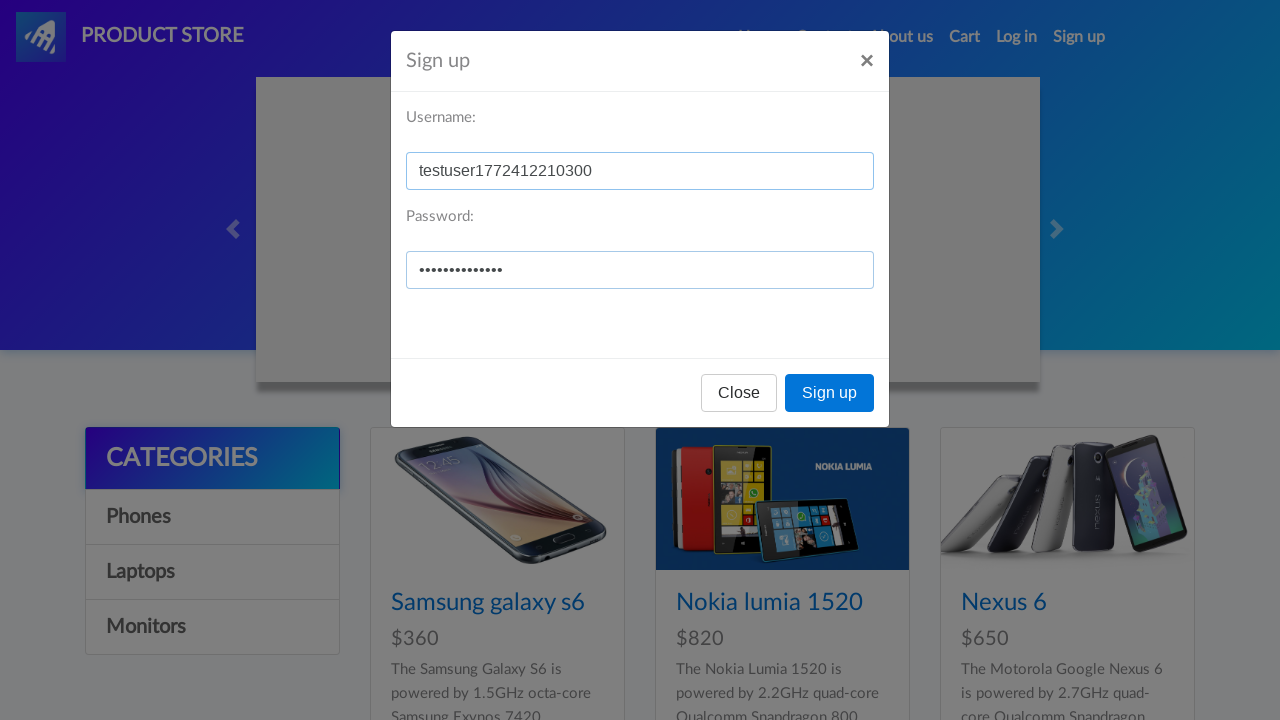

Clicked Sign up submit button at (830, 393) on xpath=//button[text()='Sign up']
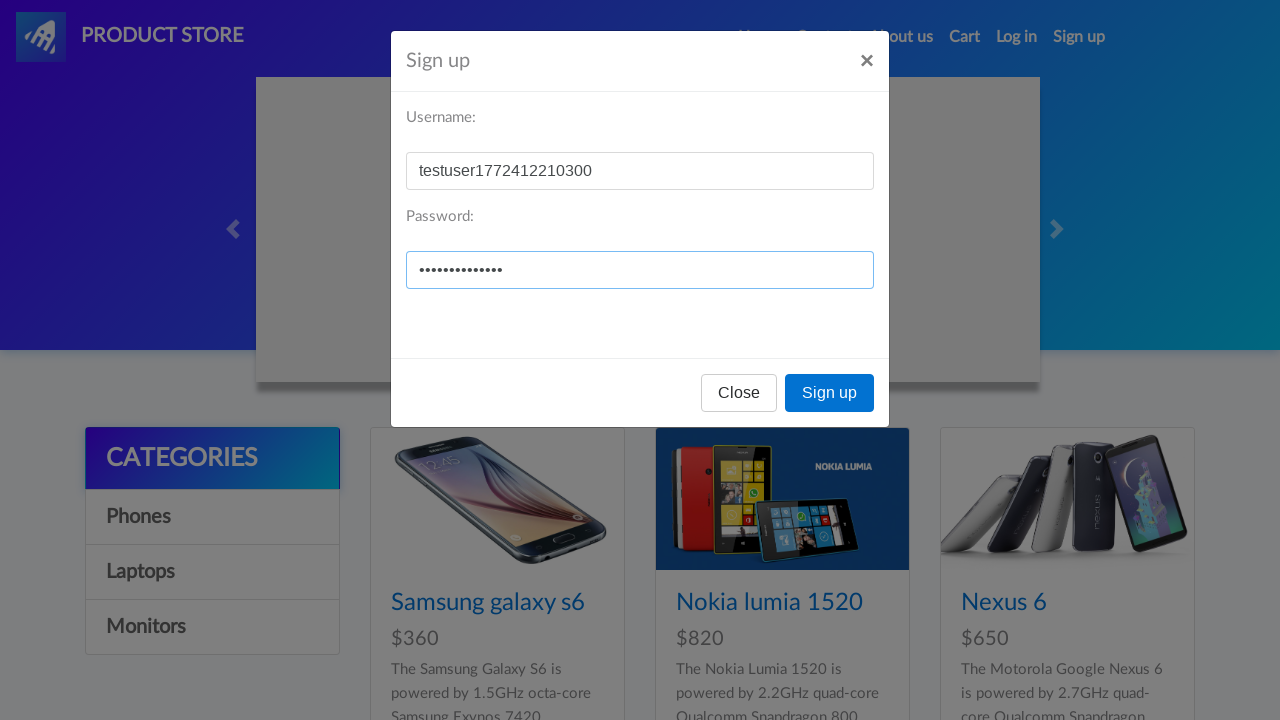

Set up dialog handler to accept alerts
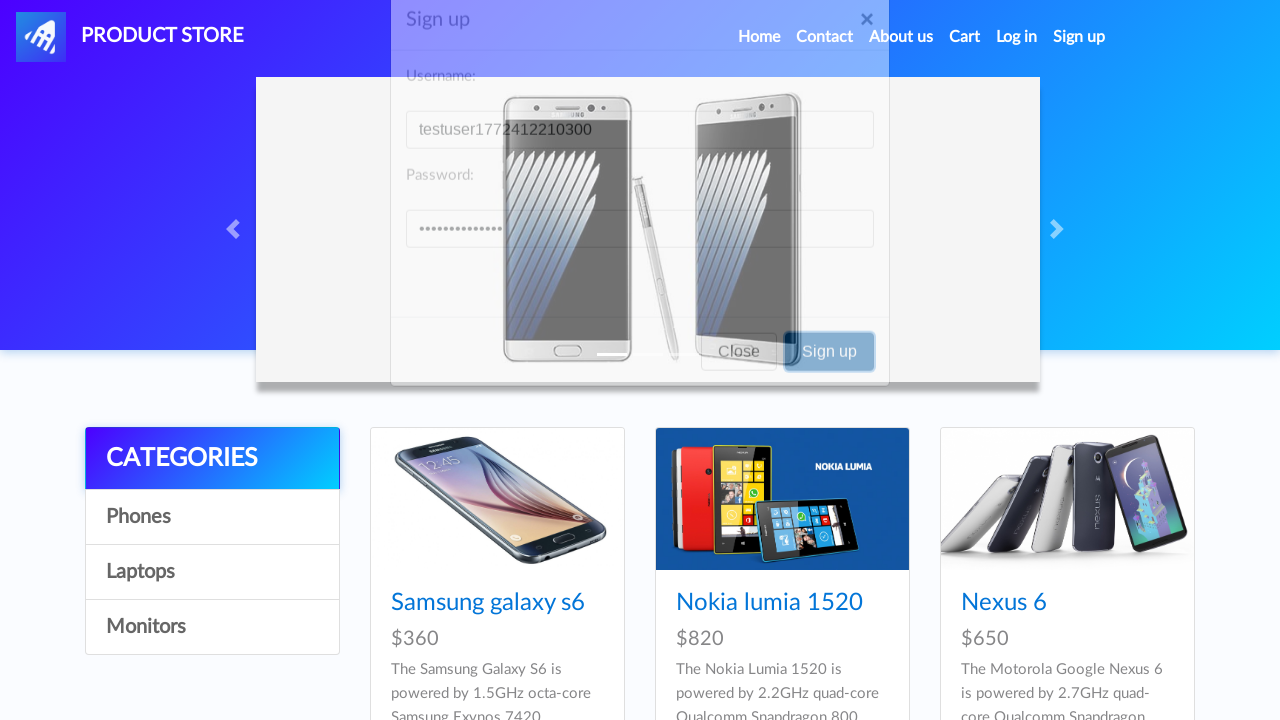

Waited 2 seconds for registration to complete
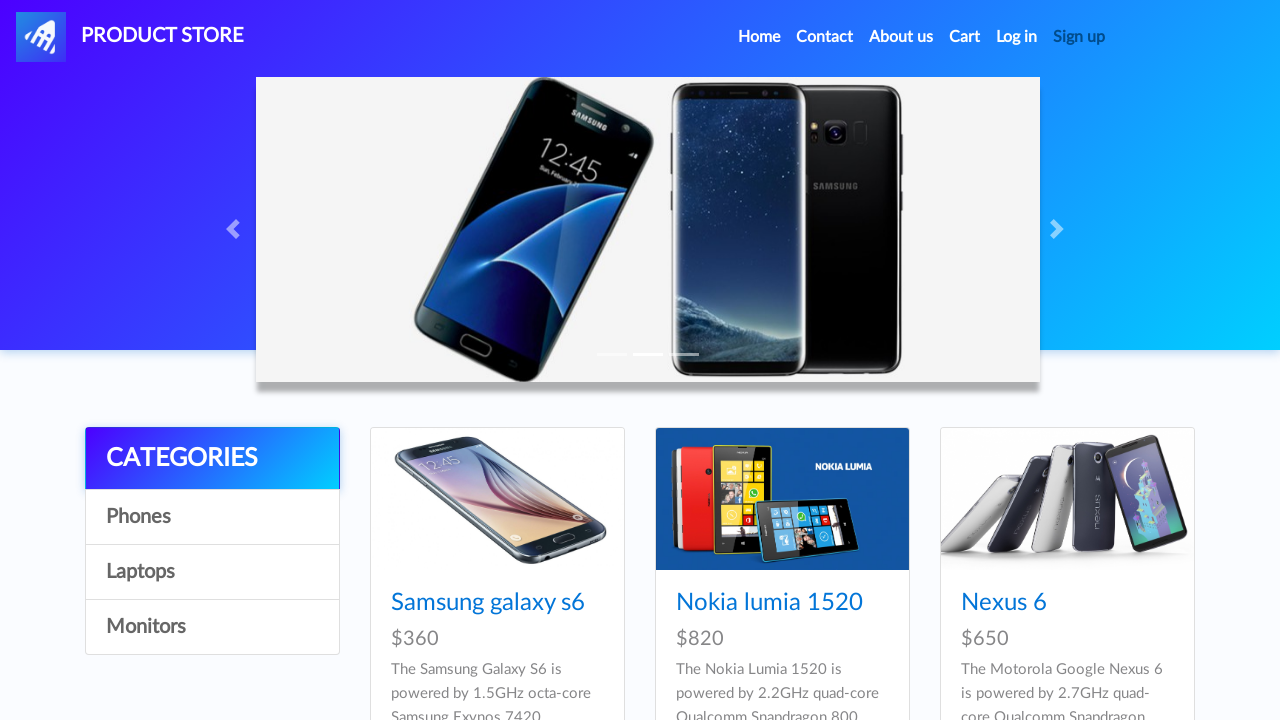

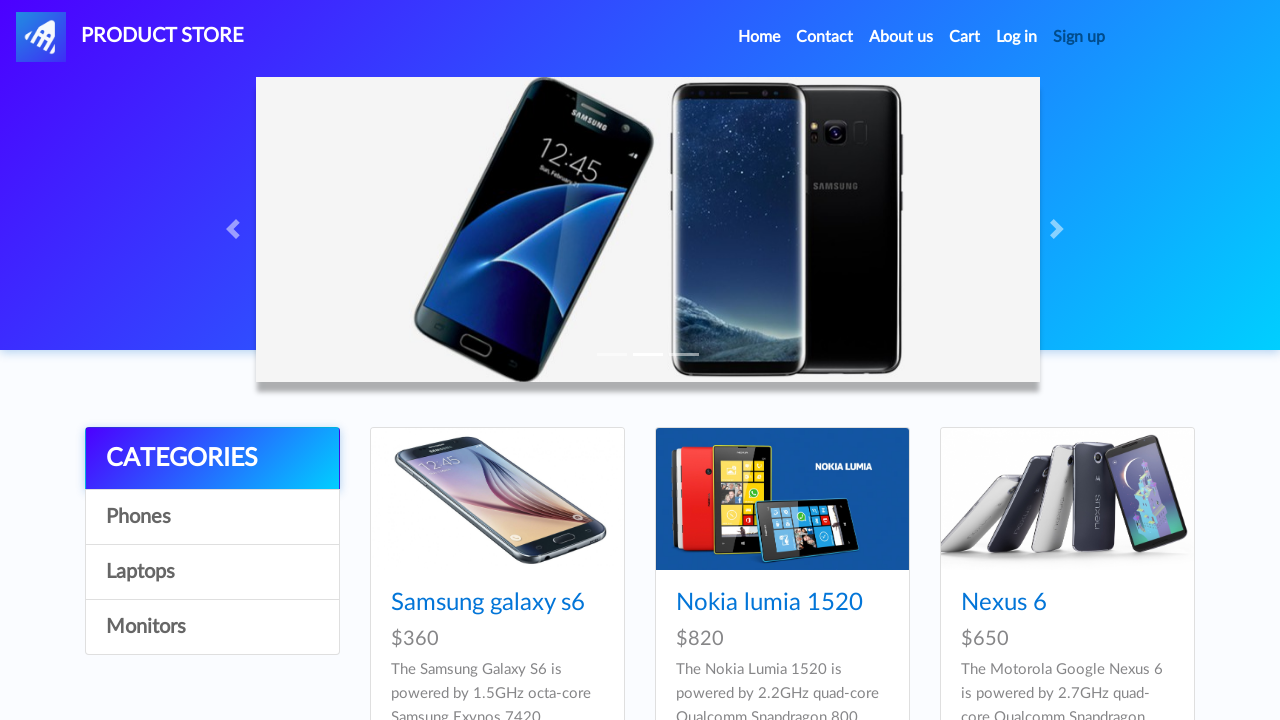